Tests error handling on the age page by submitting invalid data and verifying error message appears

Starting URL: https://kristinek.github.io/site/examples/age

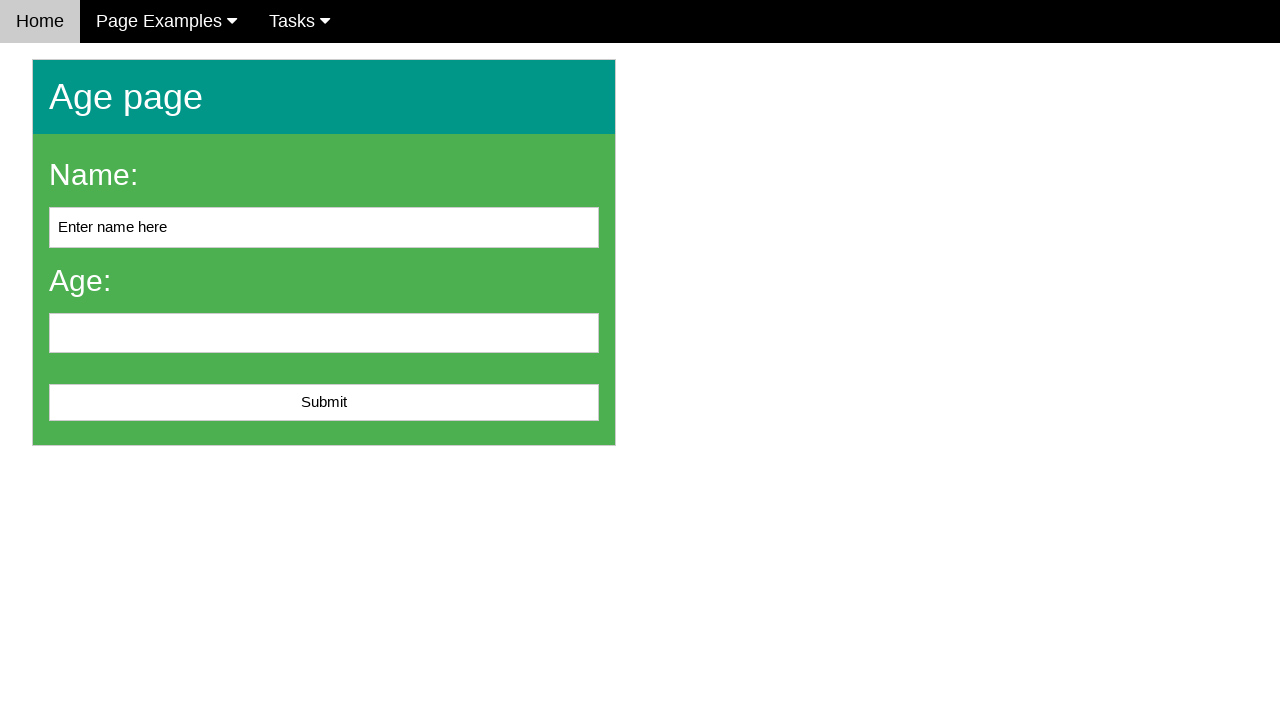

Navigated to age page
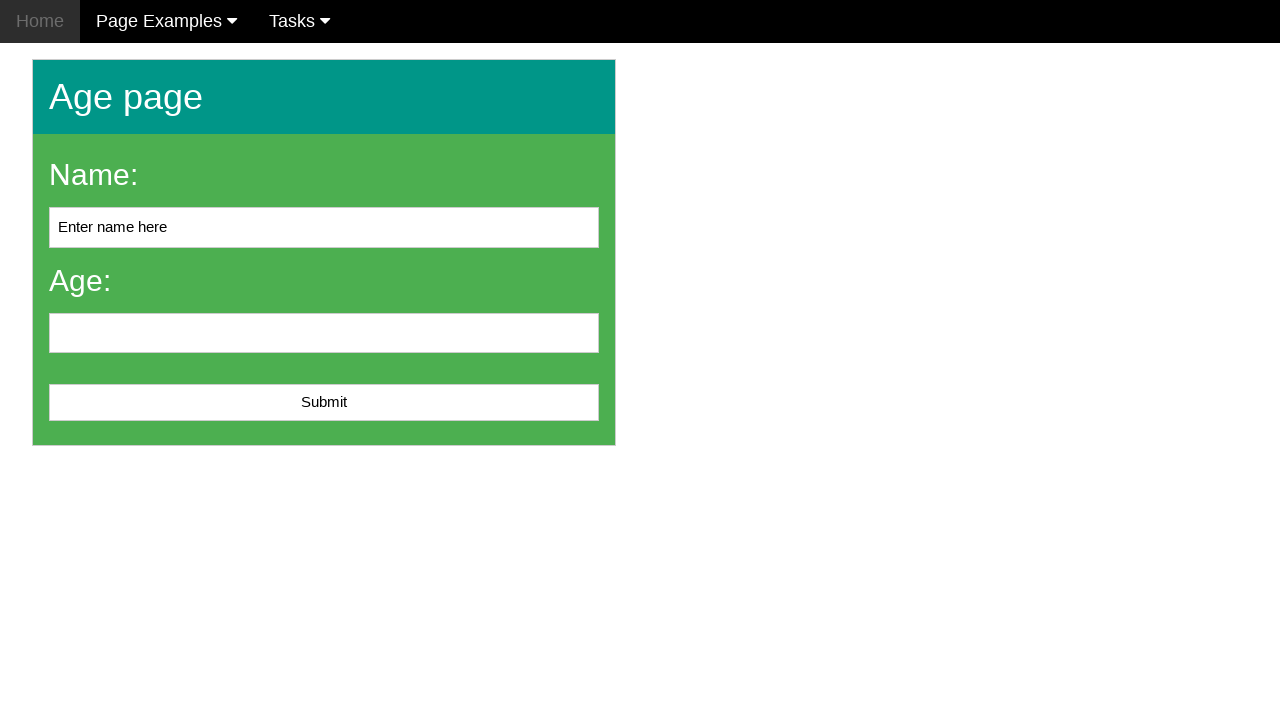

Clicked submit button without entering age data at (324, 403) on #submit
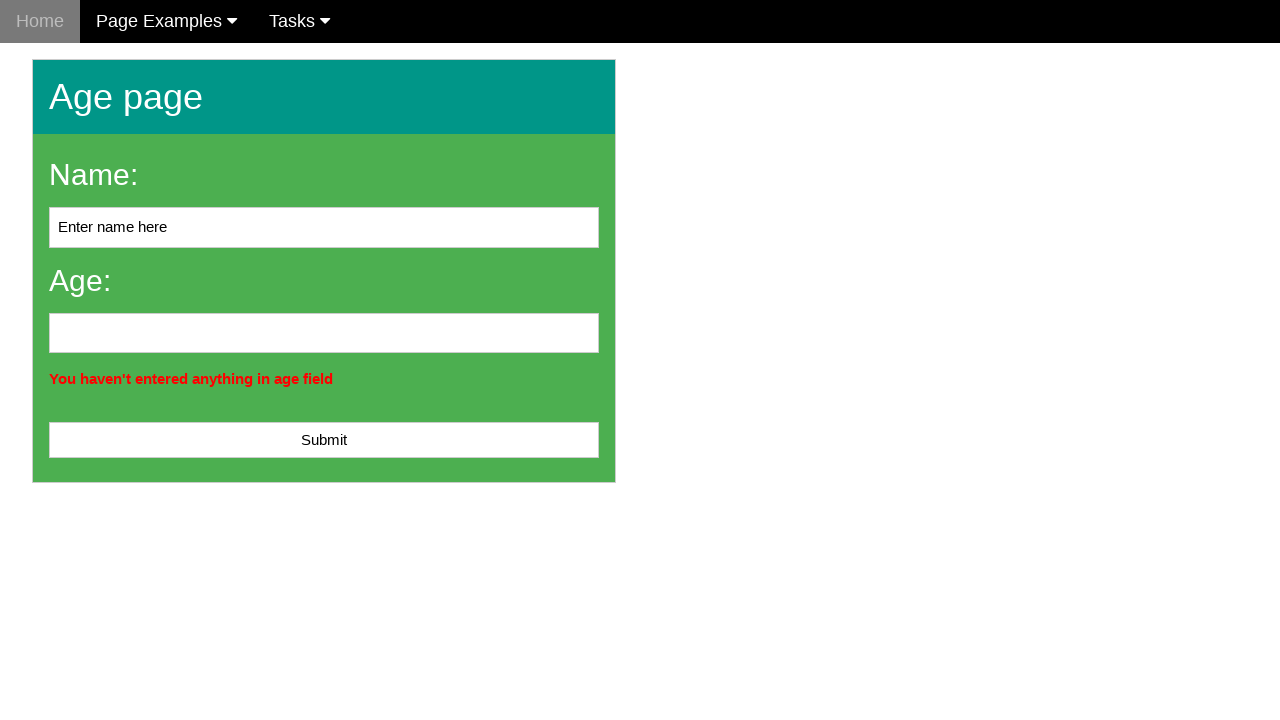

Located error message element
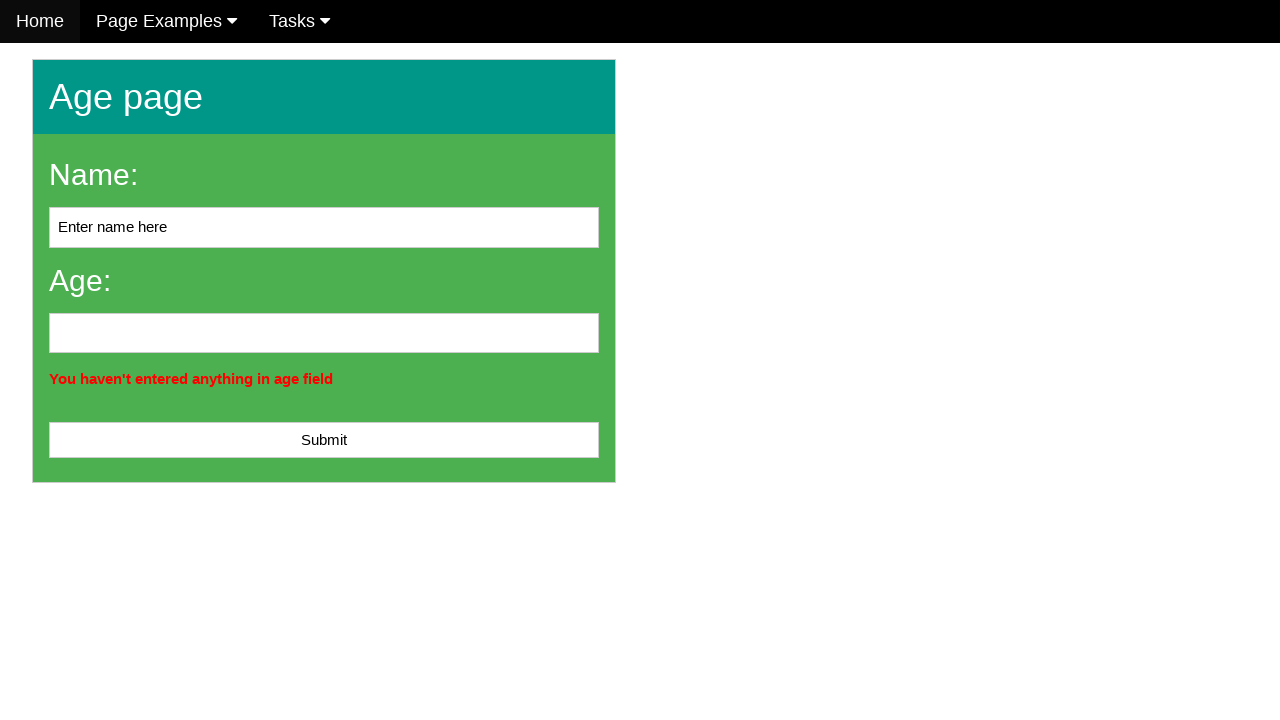

Error message appeared on page
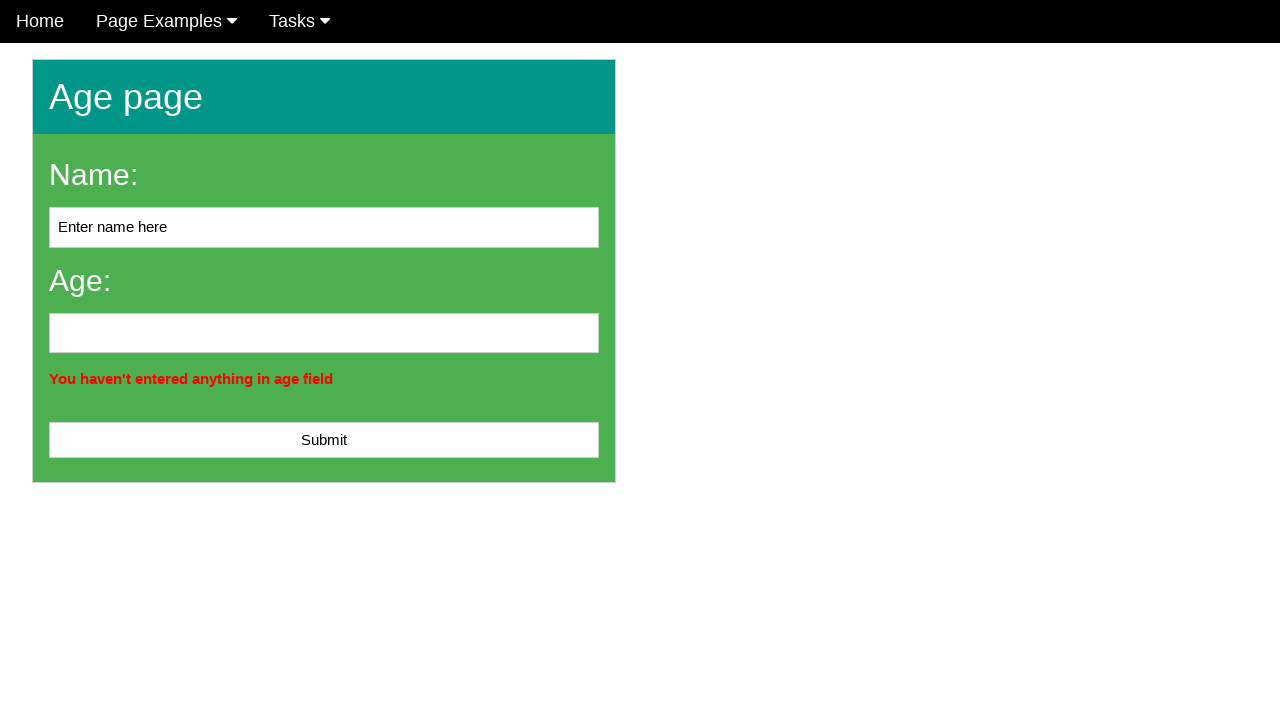

Verified user was not navigated to age_2.html page
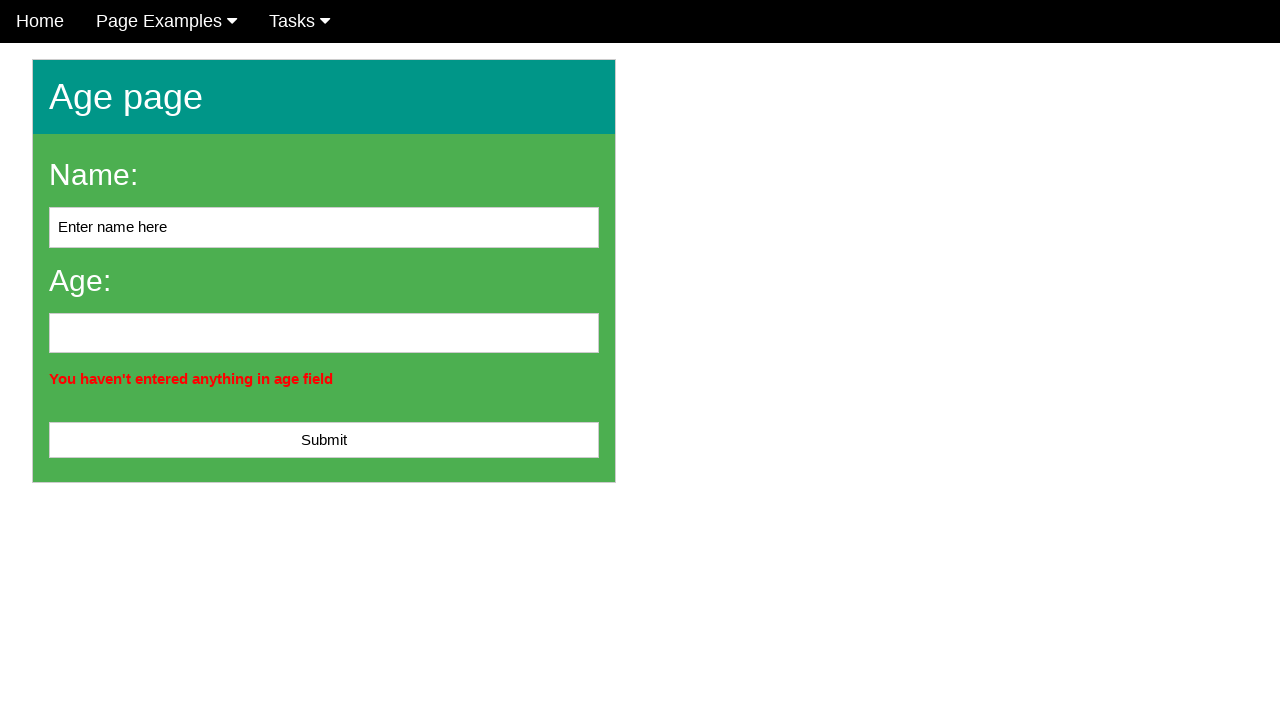

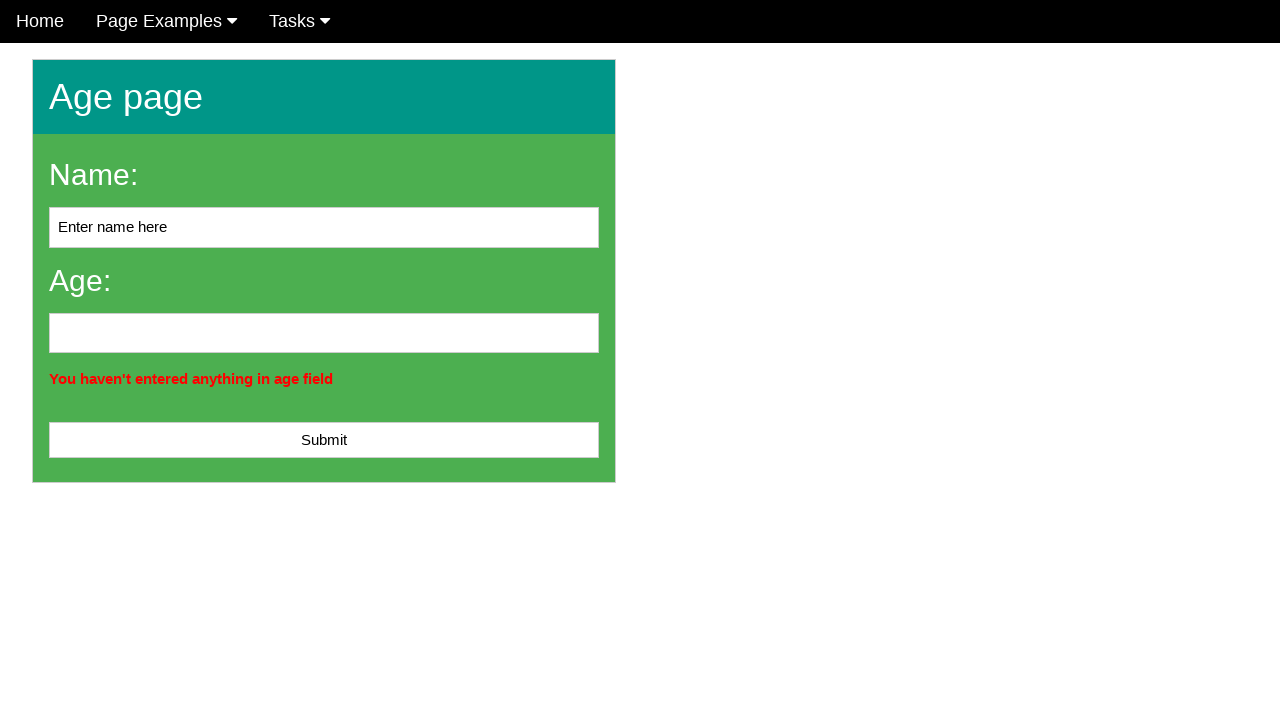